Tests handling of a simple JavaScript alert by clicking a button that triggers an alert after a delay, then accepting the alert dialog

Starting URL: https://www.tutorialspoint.com/selenium/practice/alerts.php

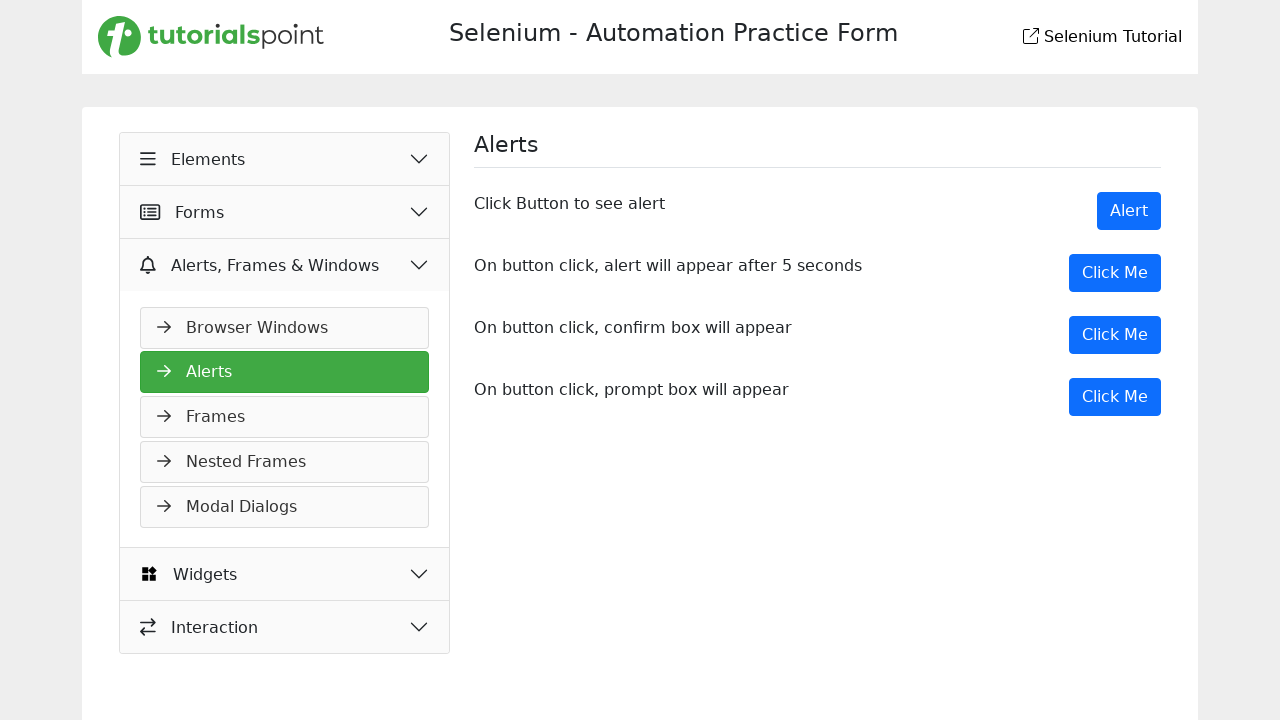

Clicked button to trigger alert dialog at (1115, 273) on xpath=//body/main[1]/div[1]/div[1]/div[2]/div[2]/button[1]
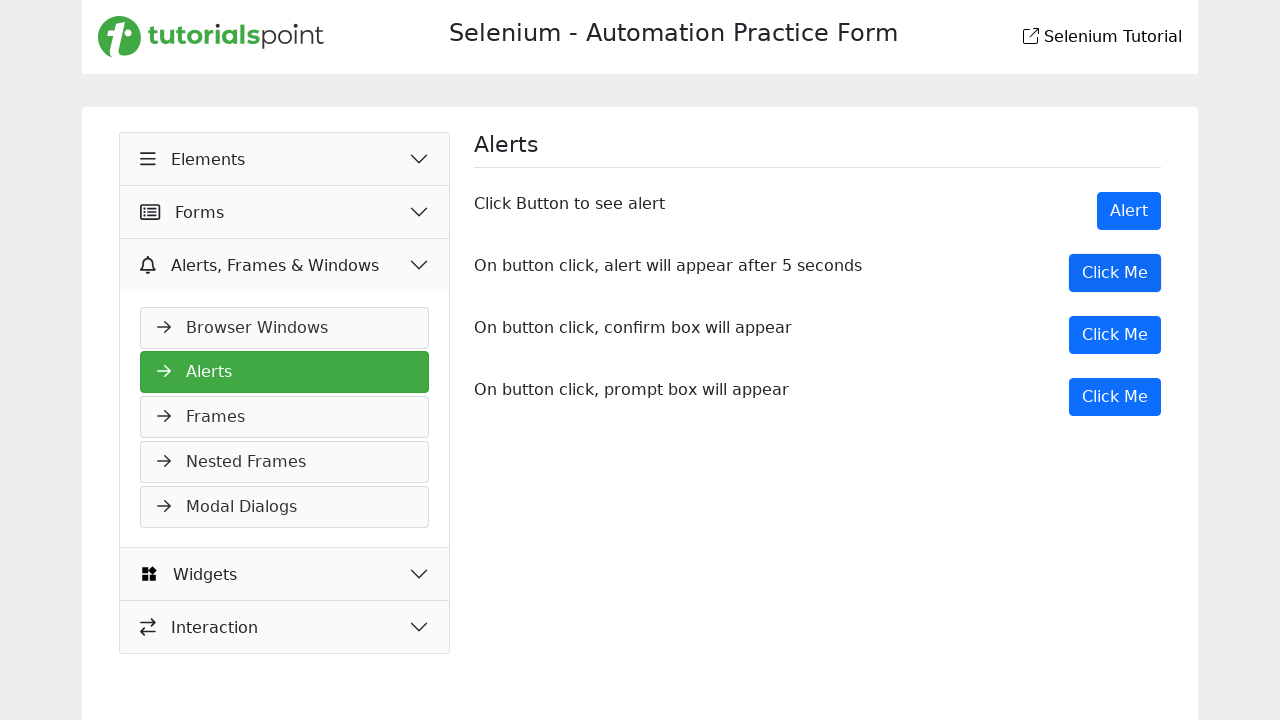

Set up dialog handler to accept alert
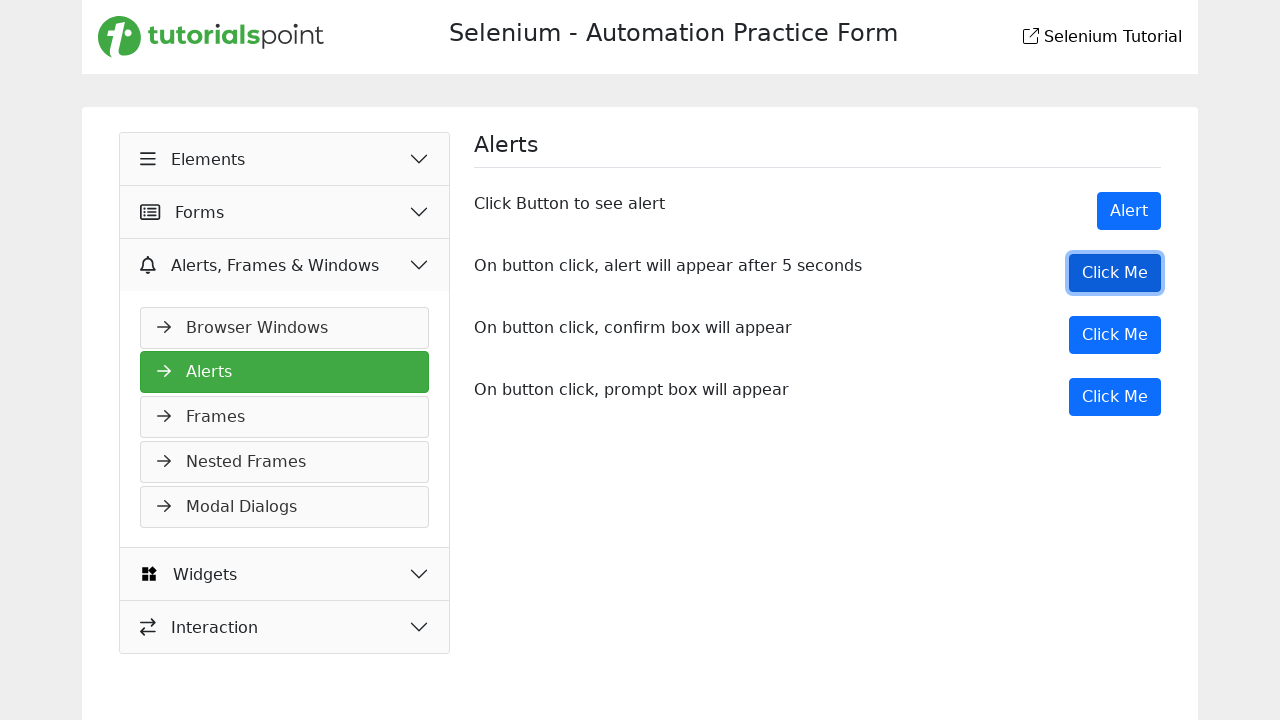

Waited for alert to appear and be accepted
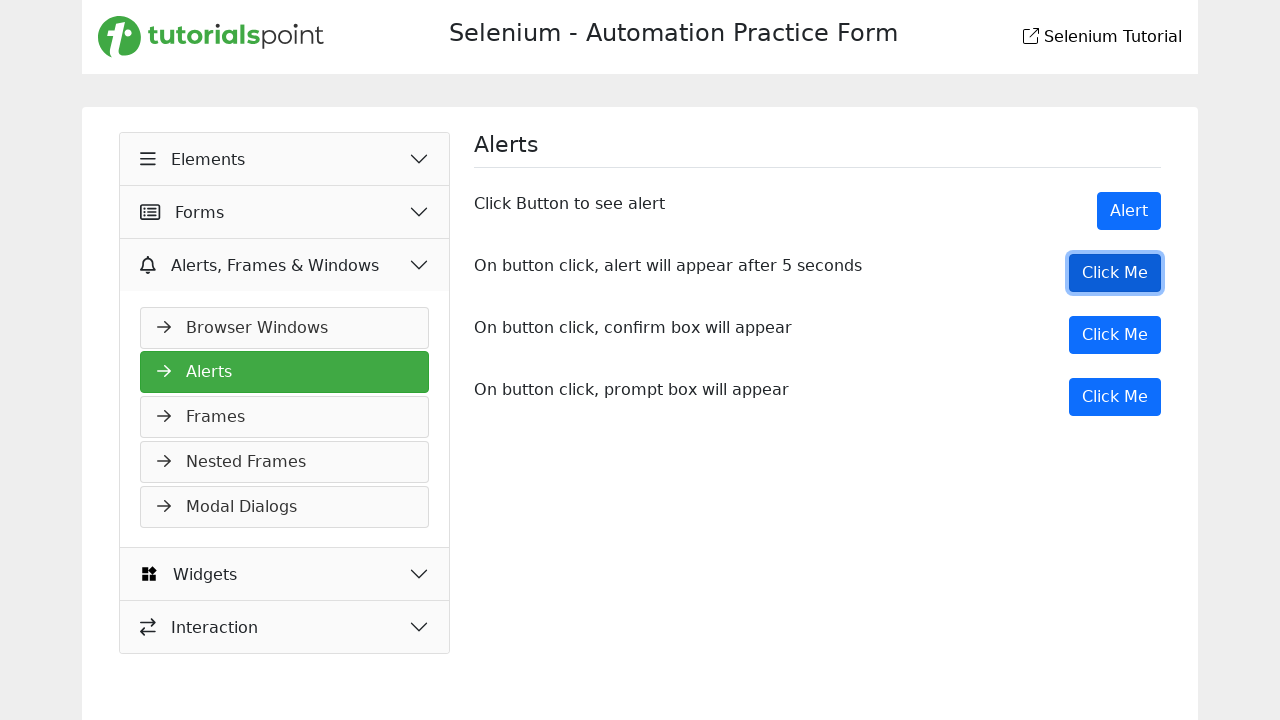

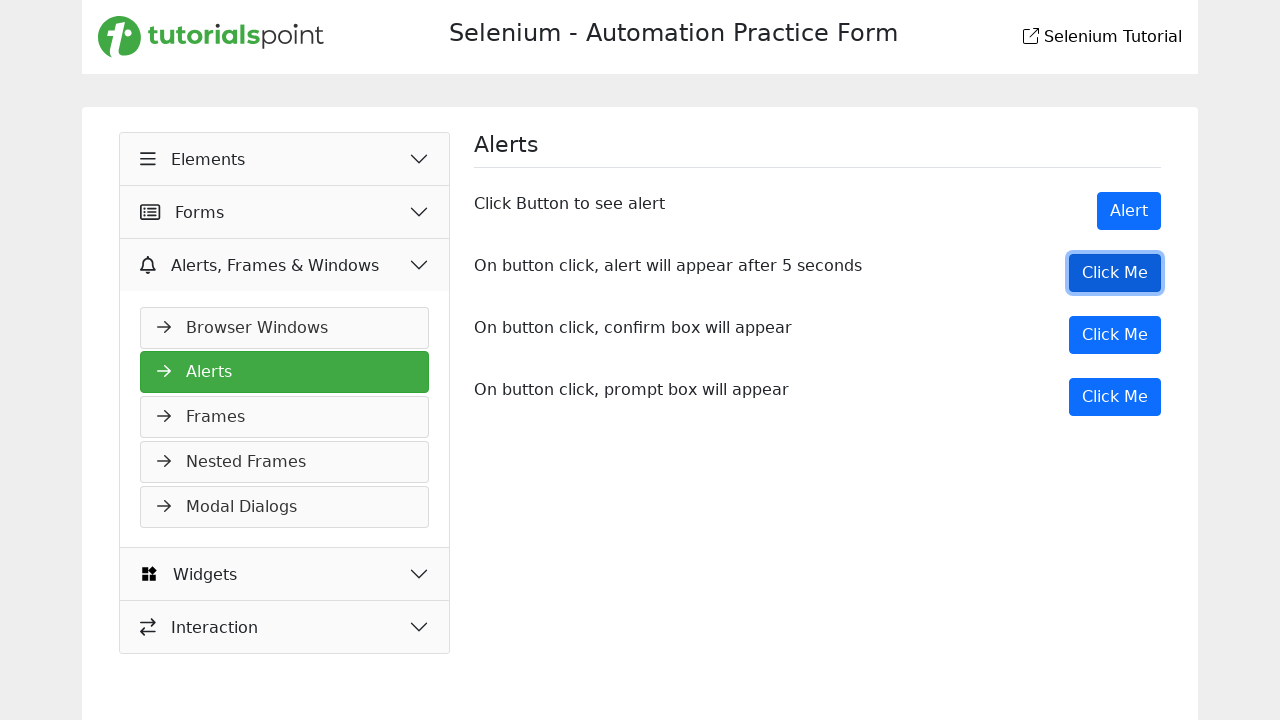